Tests handling of multiple frames by switching between frames and filling text inputs in each frame, including nested frame interaction with a radio button click

Starting URL: https://ui.vision/demo/webtest/frames/

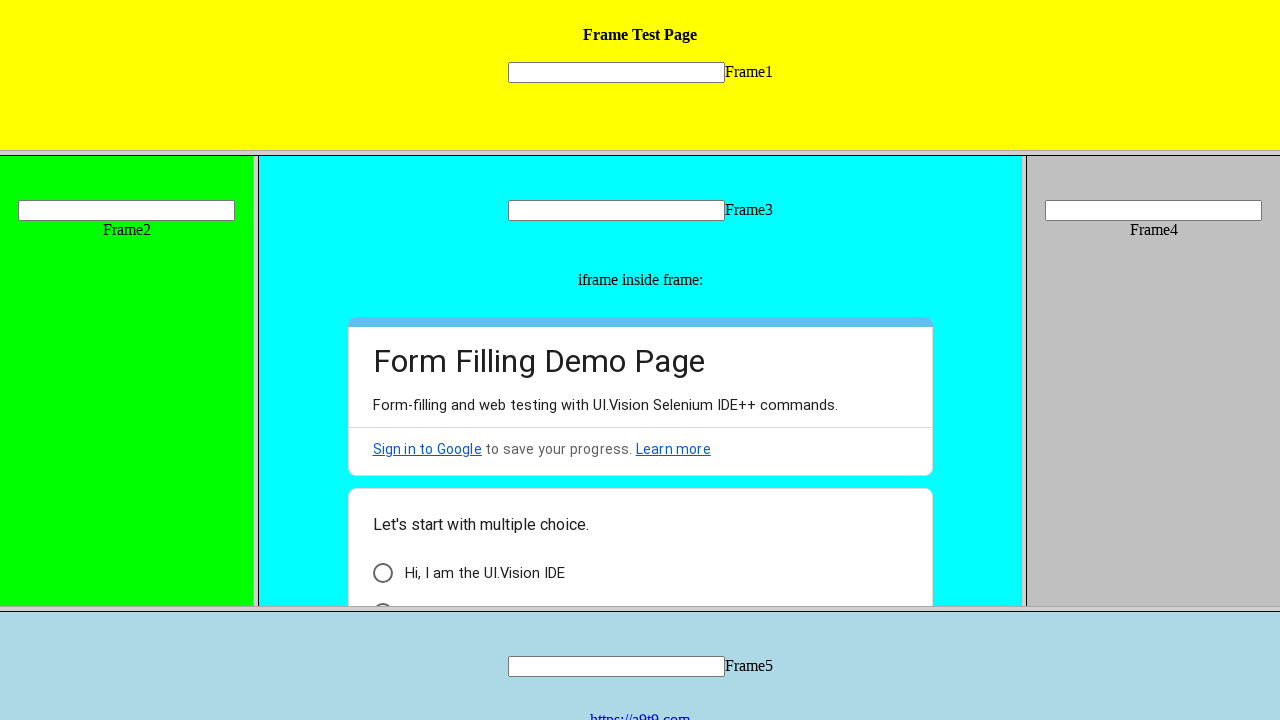

Filled text input in Frame 1 with 'selenium' on frame[src='frame_1.html'] >> internal:control=enter-frame >> input[name='mytext1
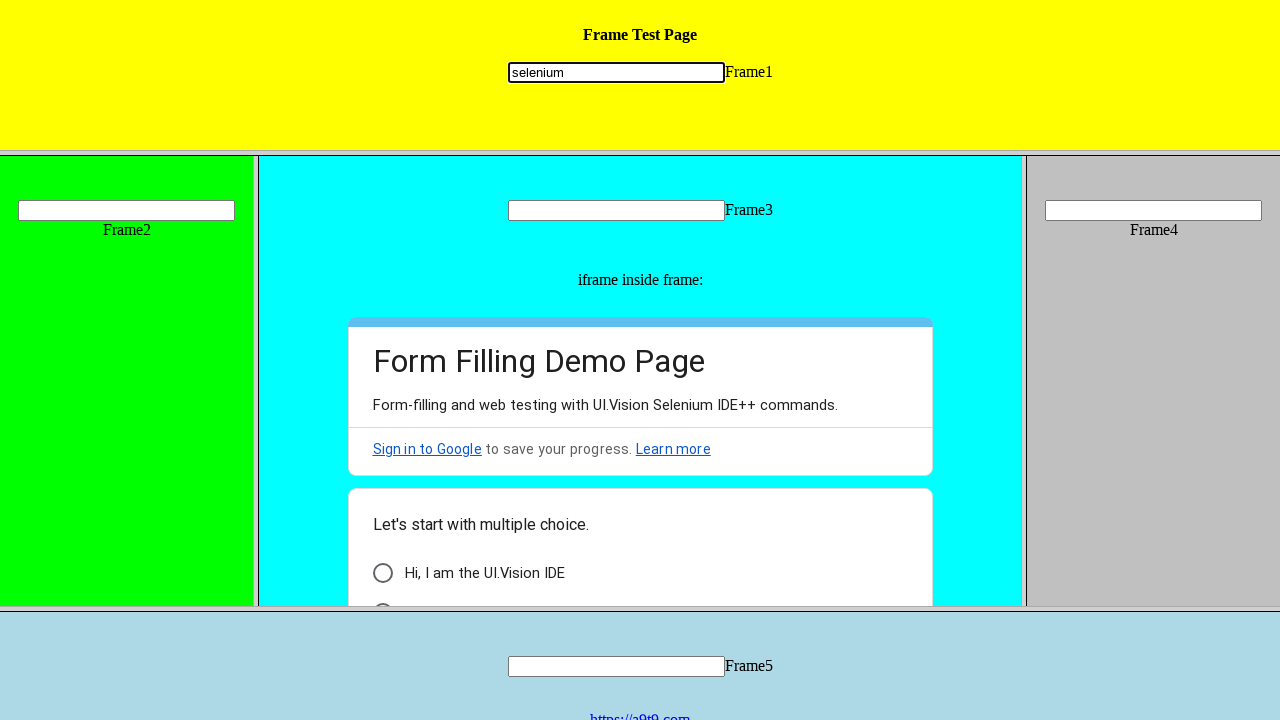

Filled text input in Frame 2 with 'automation' on frame[src='frame_2.html'] >> internal:control=enter-frame >> input[name='mytext2
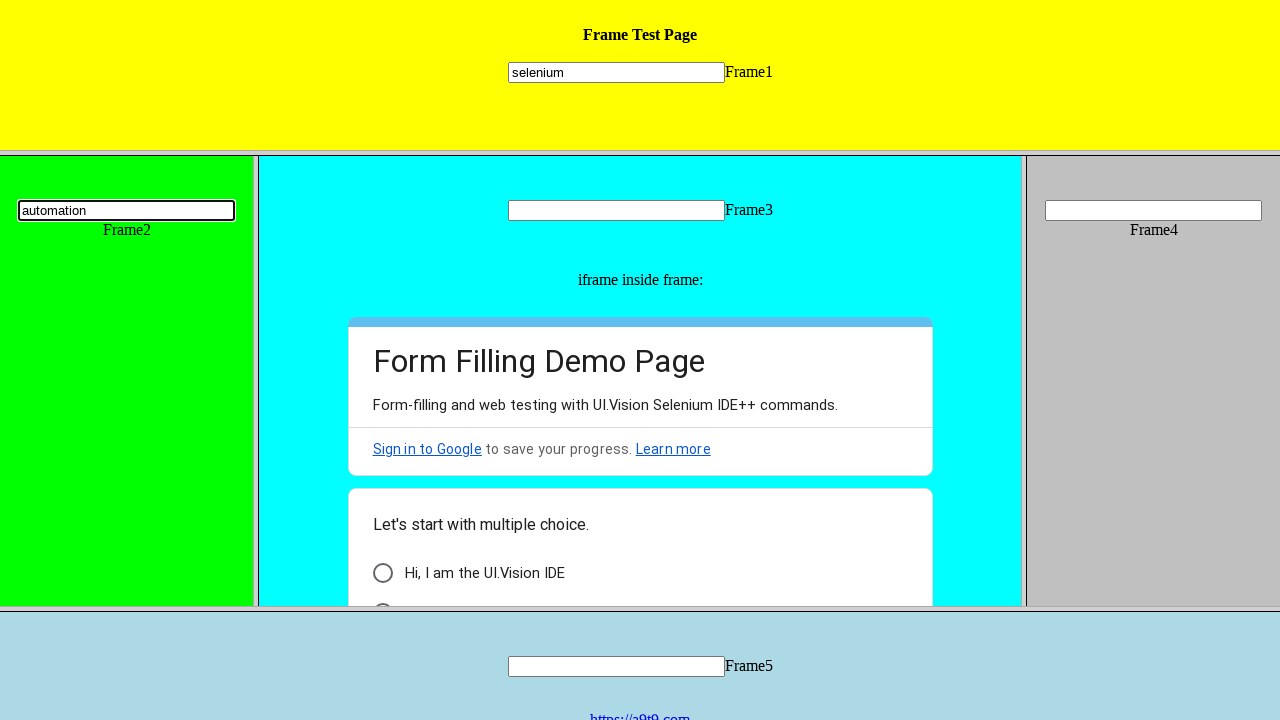

Filled text input in Frame 3 with 'Journy' on frame[src='frame_3.html'] >> internal:control=enter-frame >> input[name='mytext3
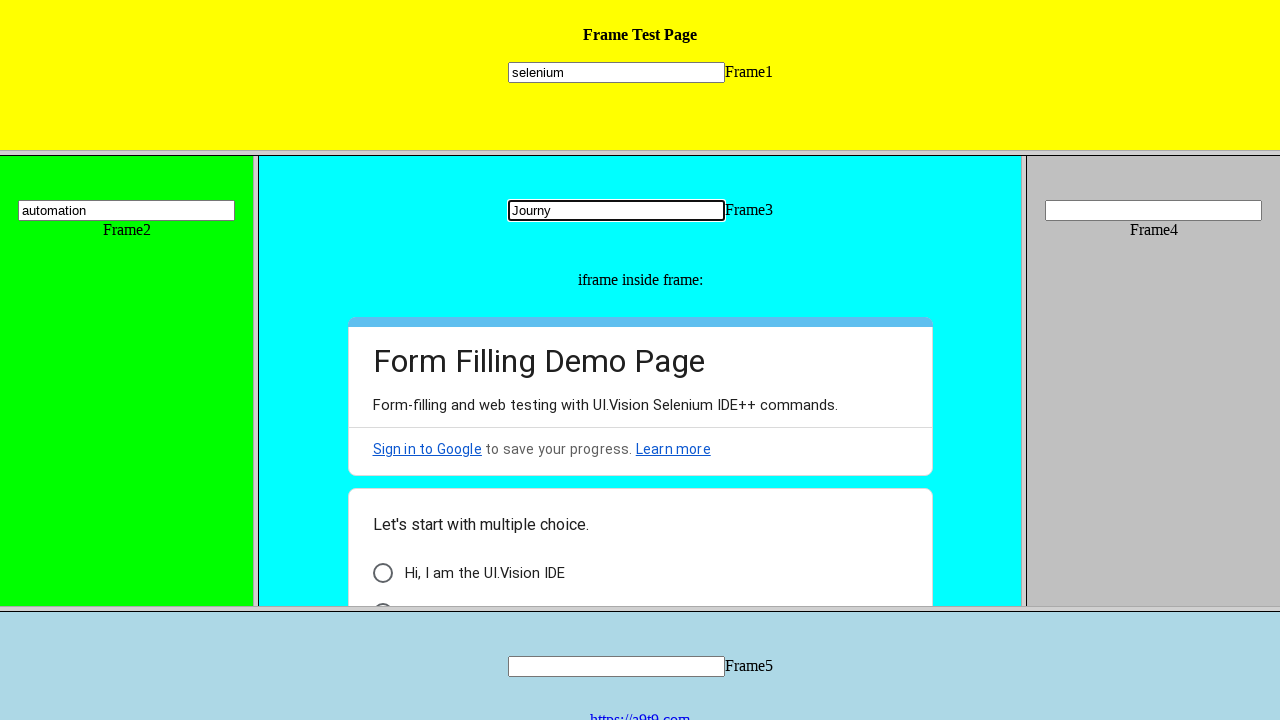

Clicked radio button in nested frame within Frame 3 at (382, 573) on frame[src='frame_3.html'] >> internal:control=enter-frame >> iframe >> nth=0 >> 
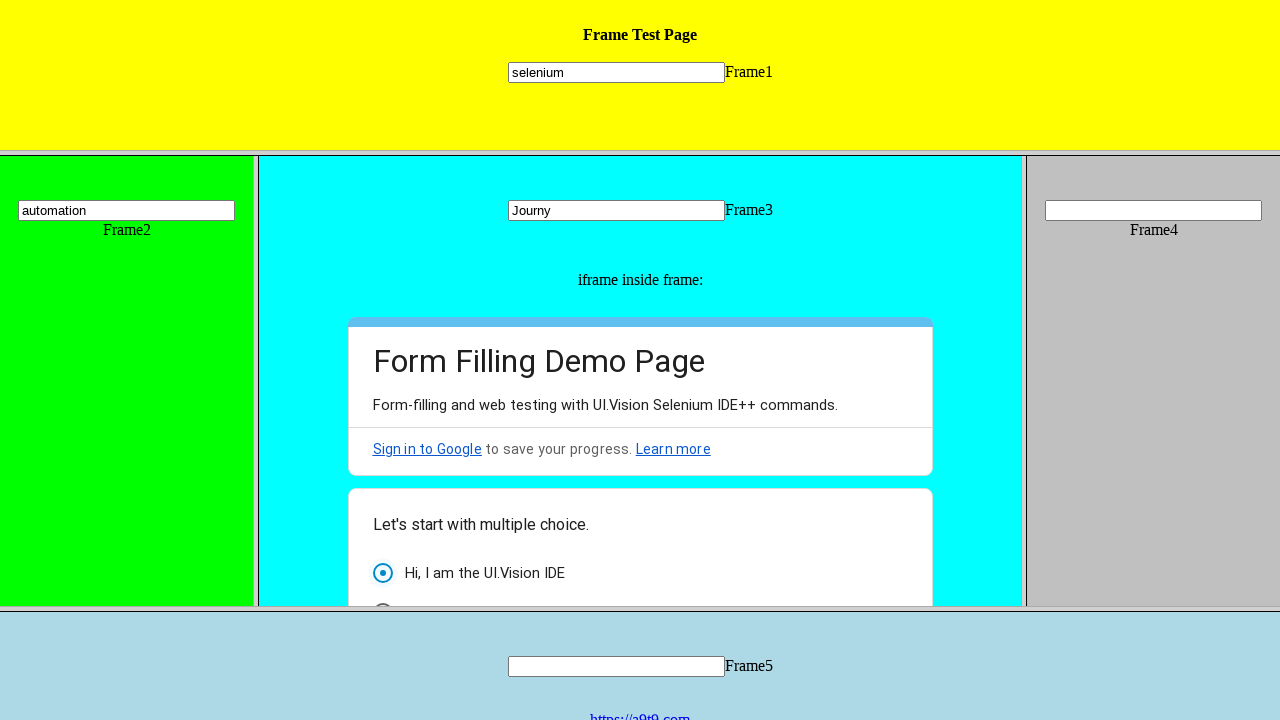

Filled text input in Frame 4 with 'Finally' on frame[src='frame_4.html'] >> internal:control=enter-frame >> input[name='mytext4
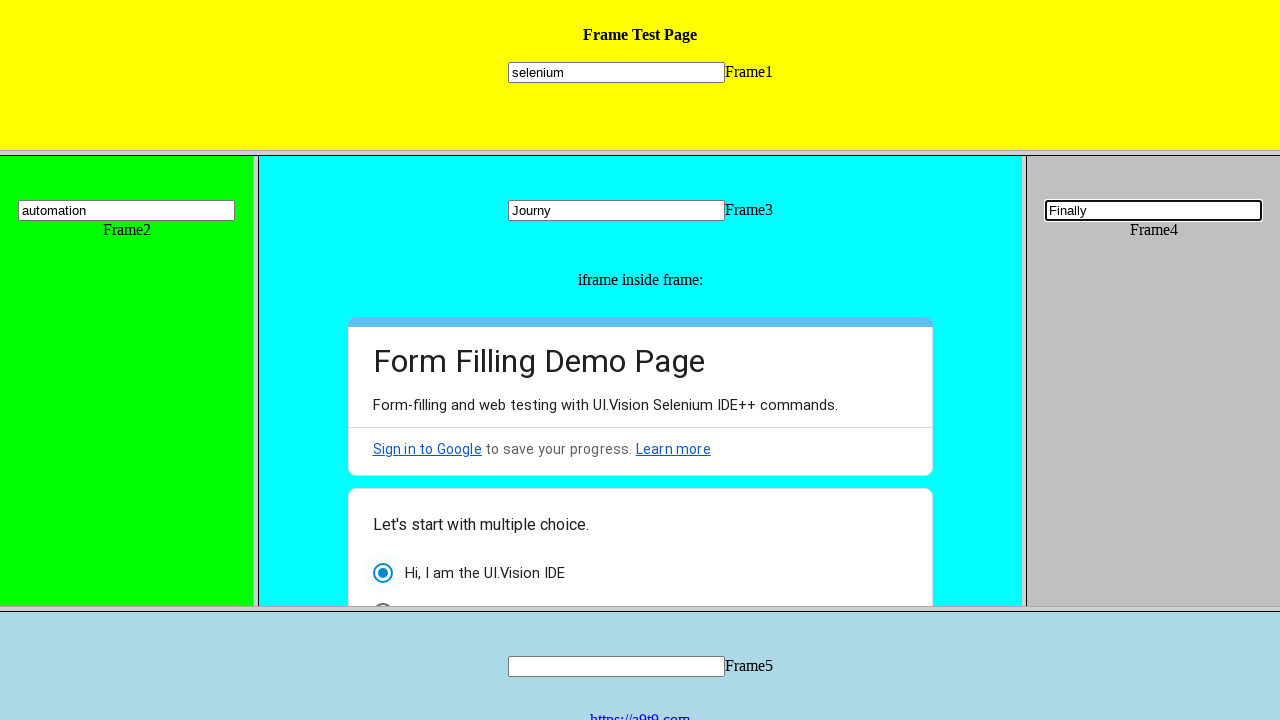

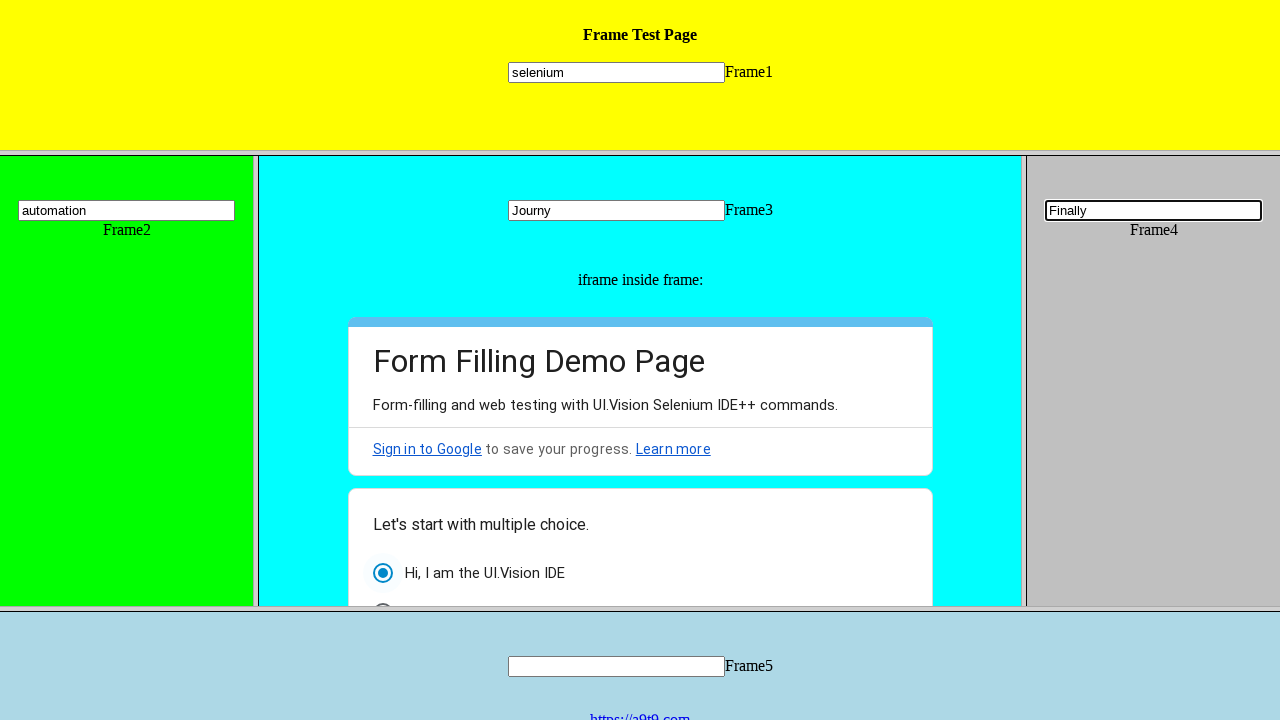